Opens multiple tabs by right-clicking on navigation menu items and opening them in new tabs, then switches between the tabs to verify they opened correctly

Starting URL: https://www.selenium.dev/

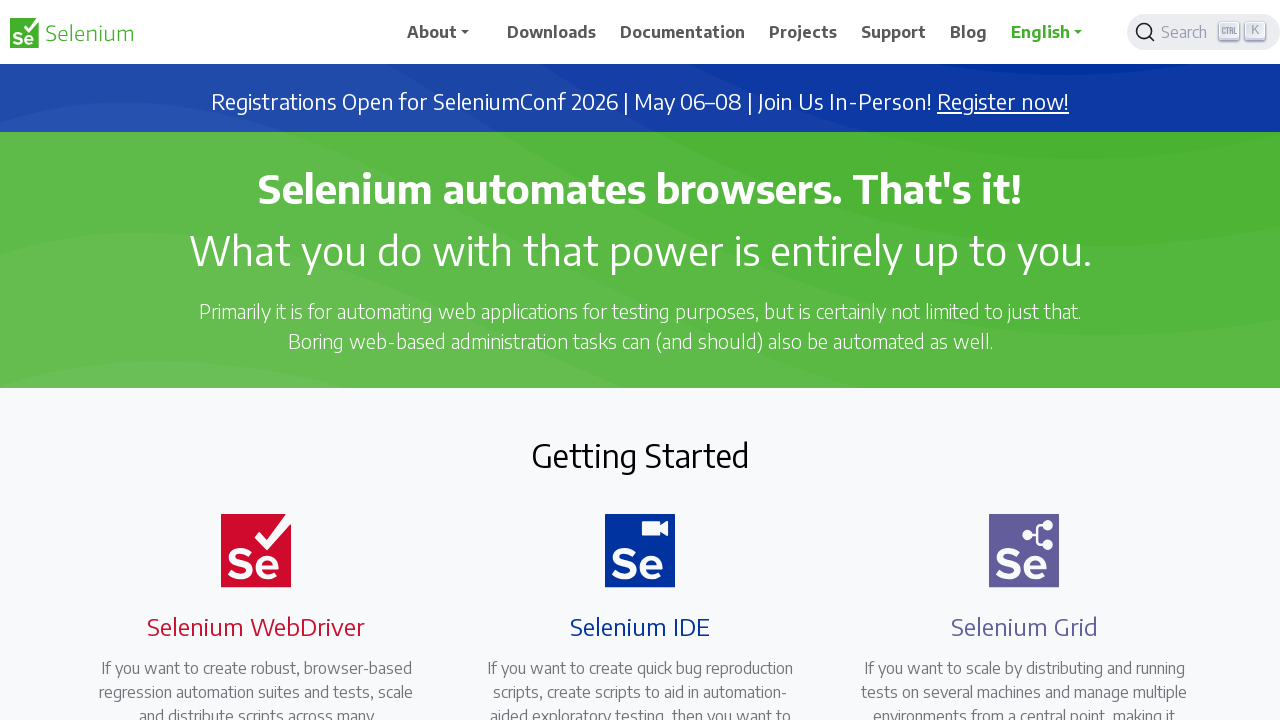

Located all navigation menu items in the navbar
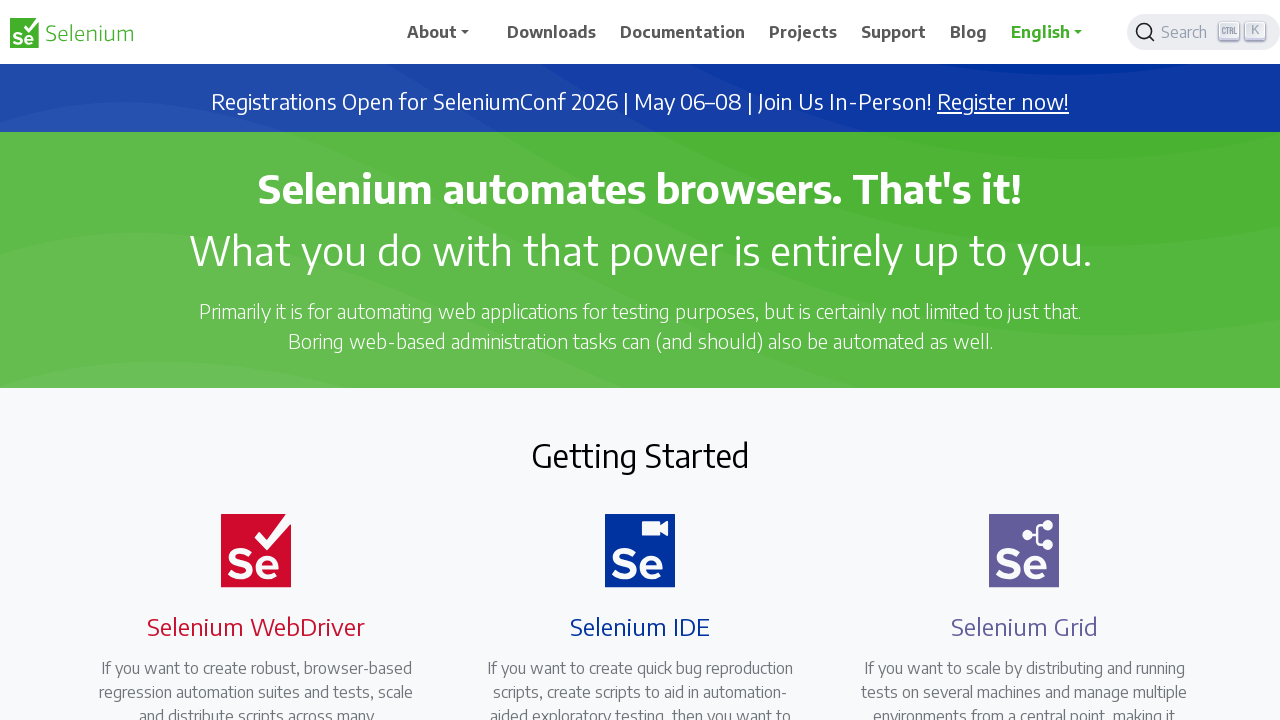

Stored the current browser context for tab management
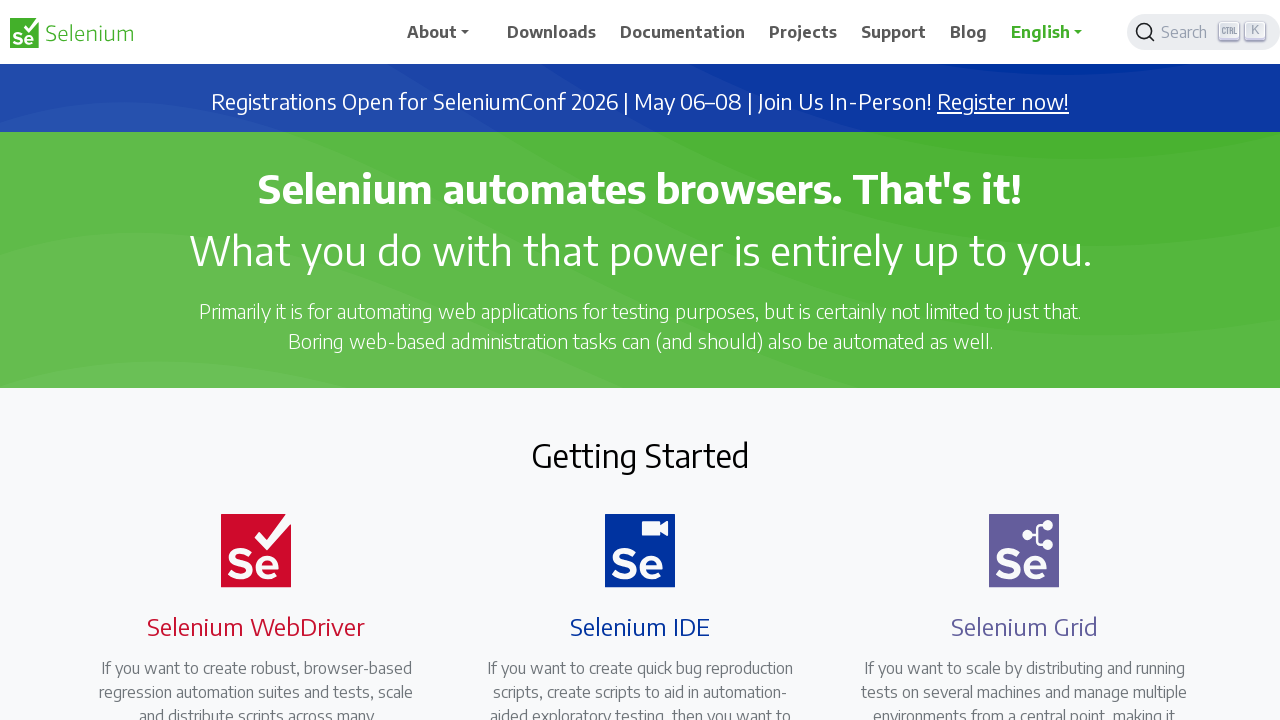

Right-clicked (Ctrl+click) on a navigation menu item to open in new tab at (552, 32) on xpath=//div[@id='main_navbar']/ul/li/a/span >> nth=0
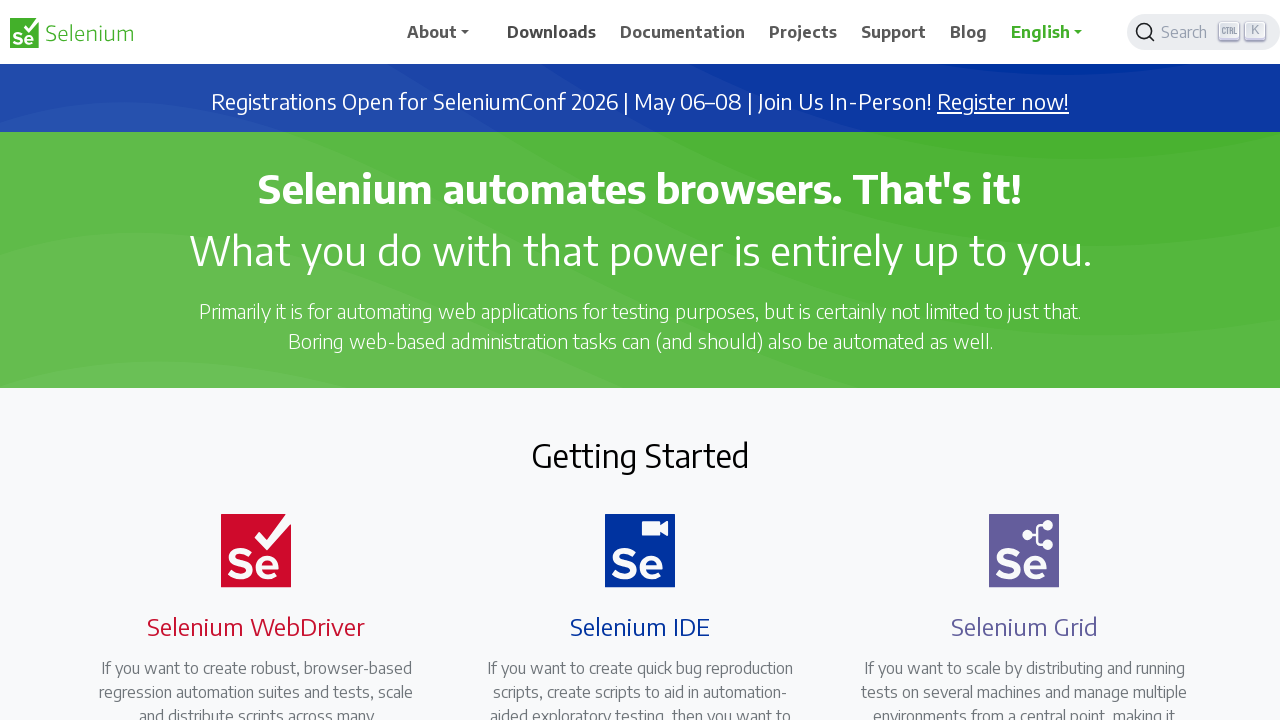

Waited 500ms before opening the next tab
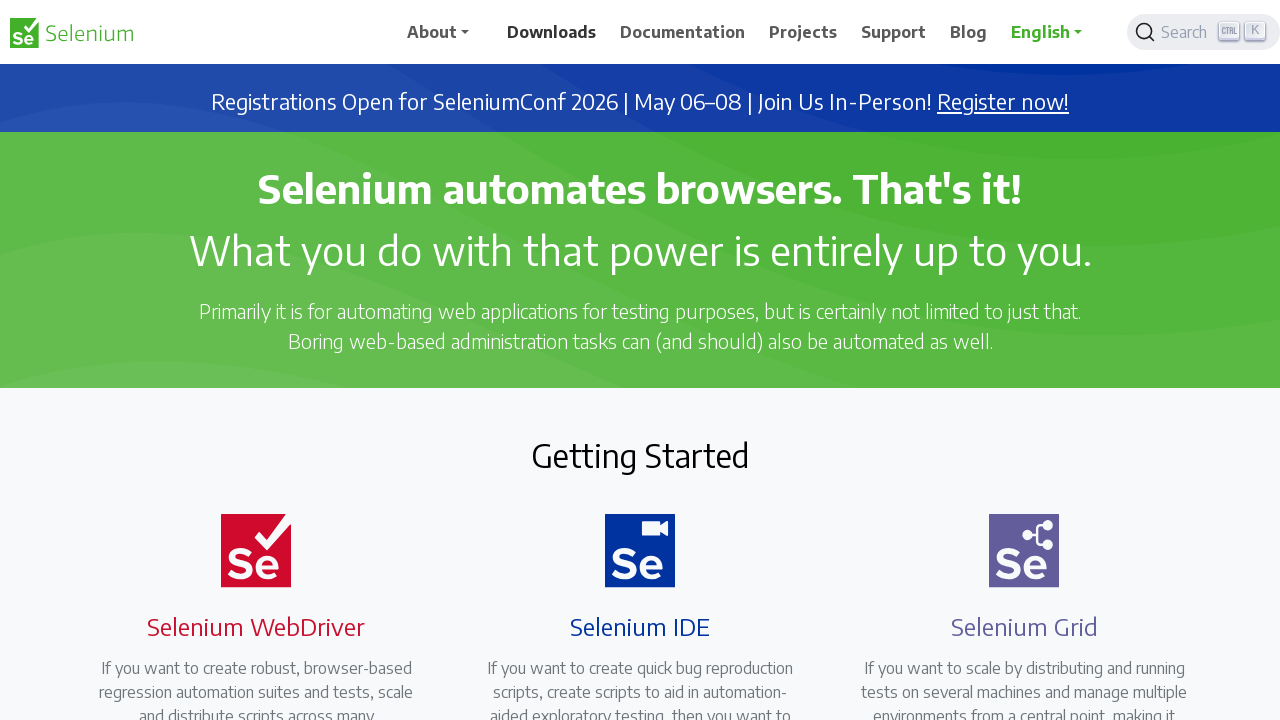

Right-clicked (Ctrl+click) on a navigation menu item to open in new tab at (683, 32) on xpath=//div[@id='main_navbar']/ul/li/a/span >> nth=1
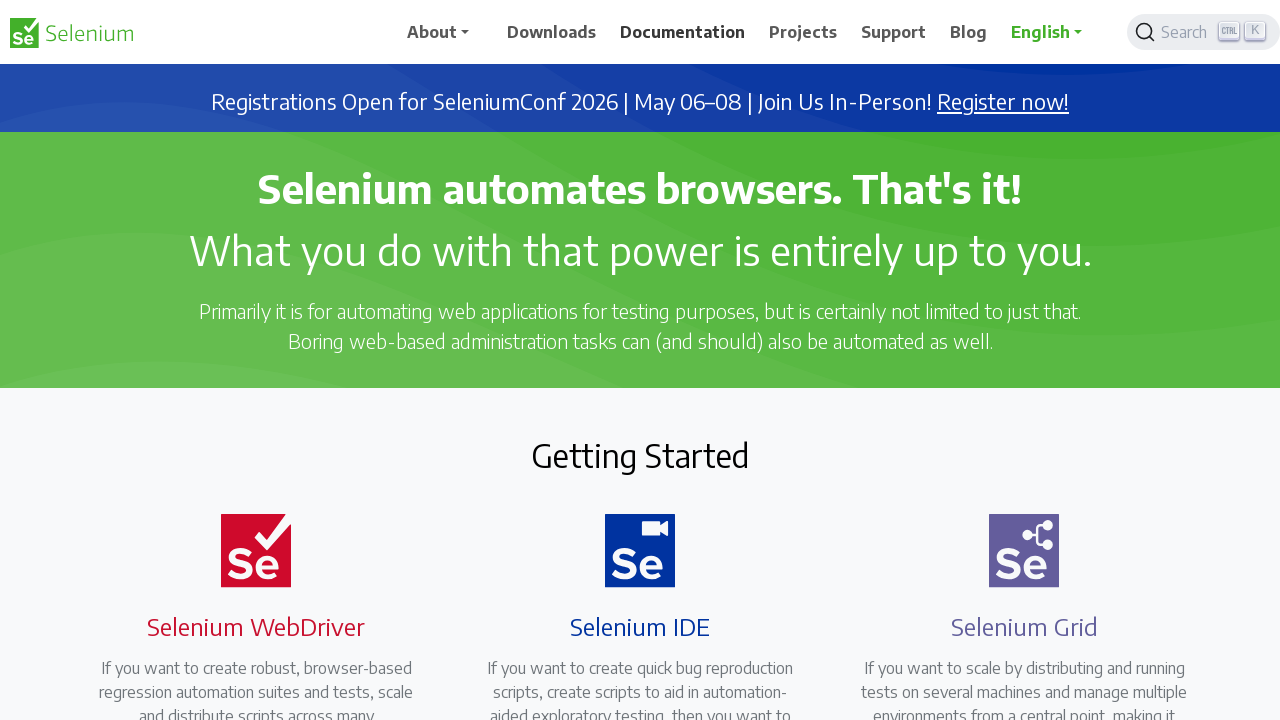

Waited 500ms before opening the next tab
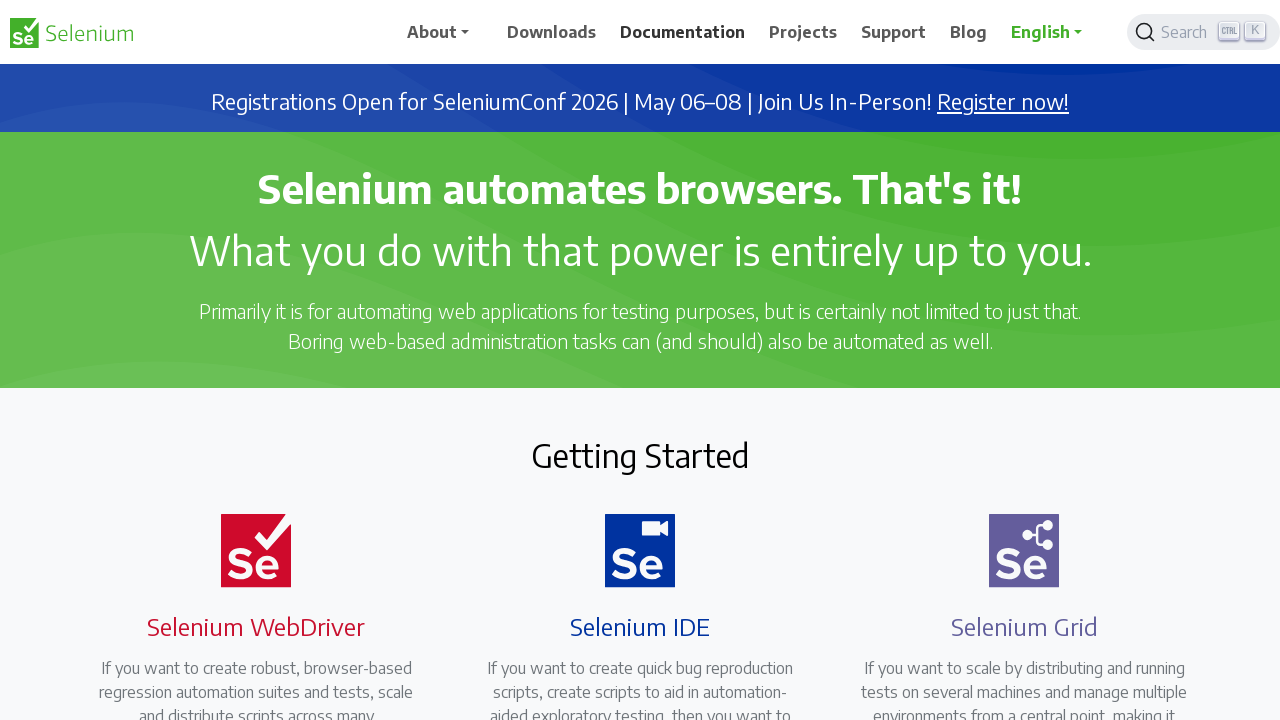

Right-clicked (Ctrl+click) on a navigation menu item to open in new tab at (803, 32) on xpath=//div[@id='main_navbar']/ul/li/a/span >> nth=2
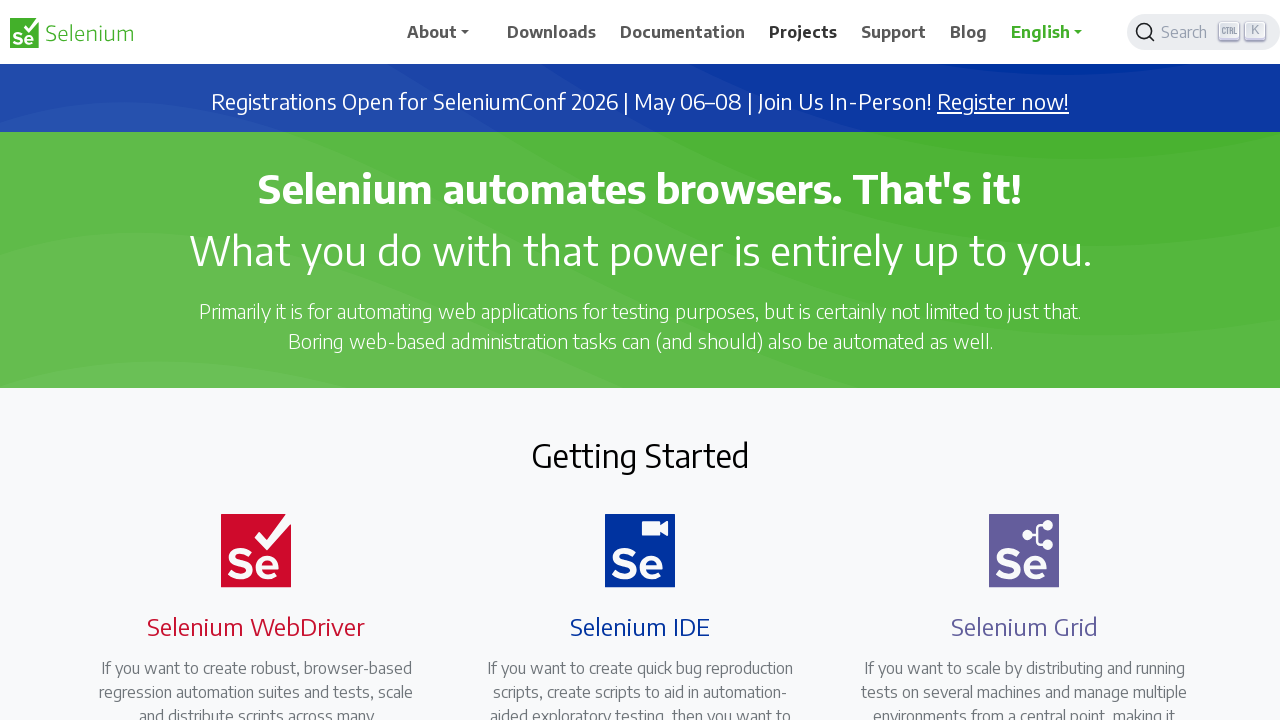

Waited 500ms before opening the next tab
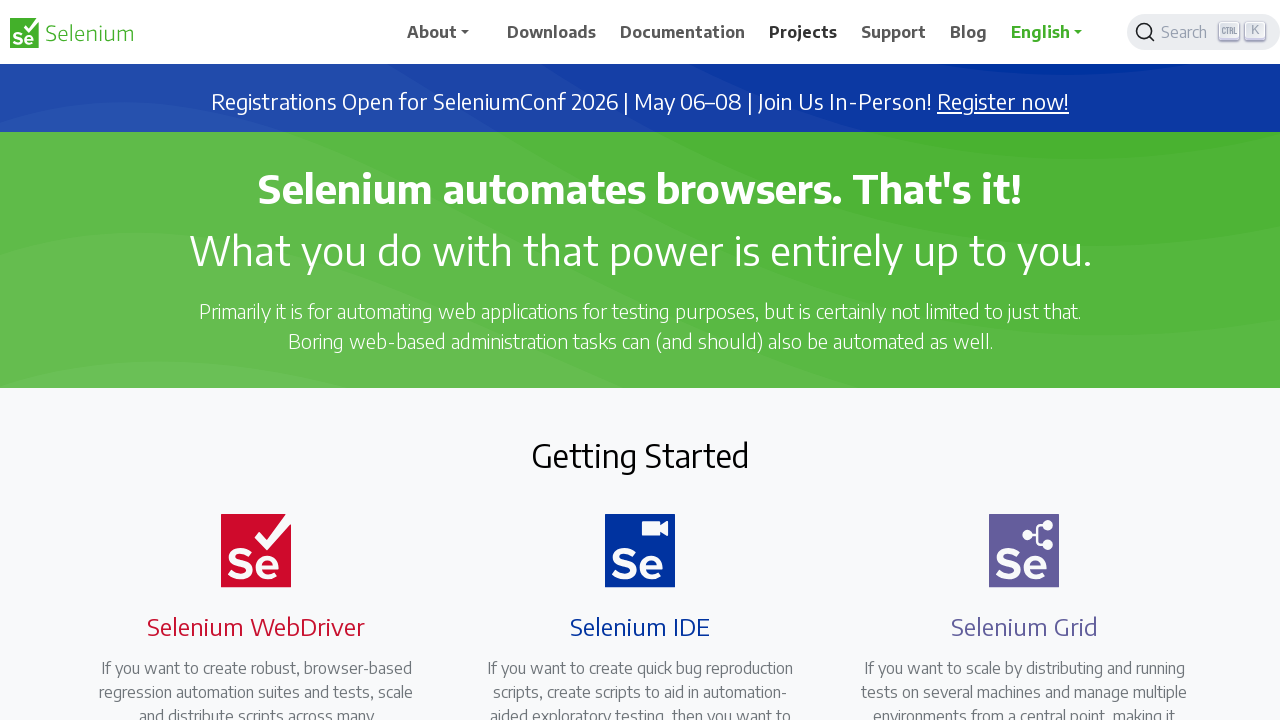

Right-clicked (Ctrl+click) on a navigation menu item to open in new tab at (894, 32) on xpath=//div[@id='main_navbar']/ul/li/a/span >> nth=3
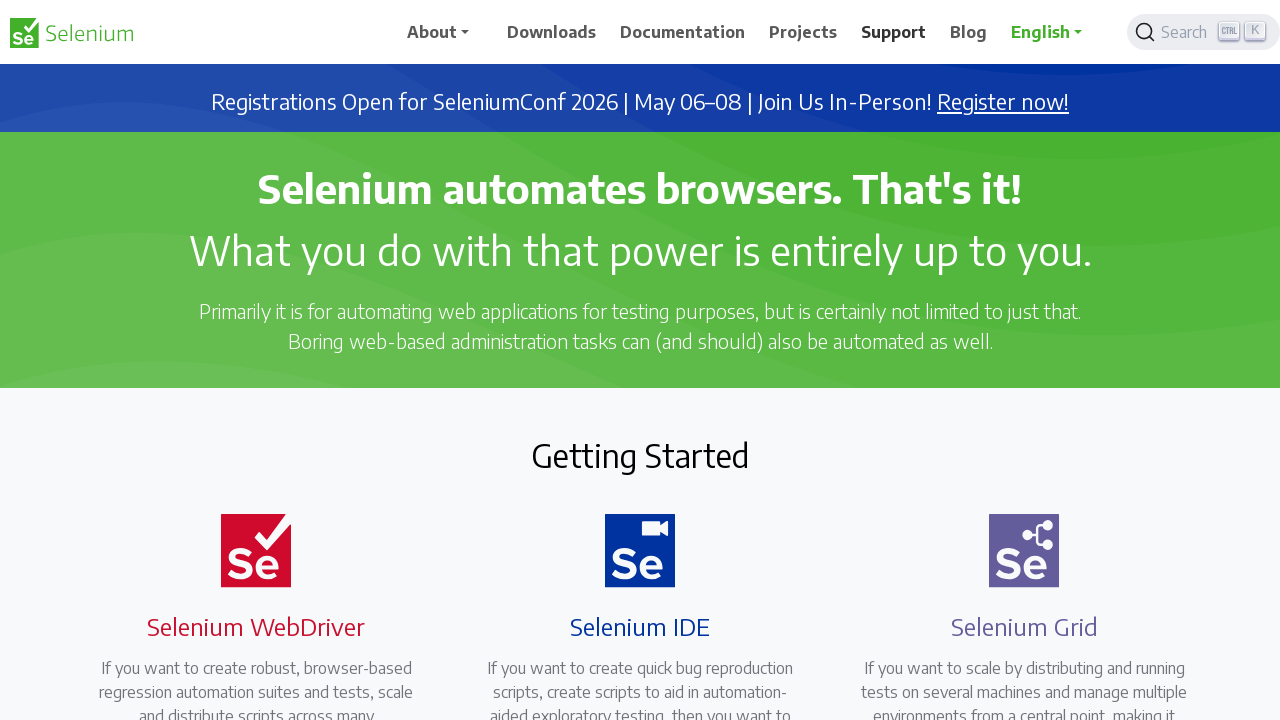

Waited 500ms before opening the next tab
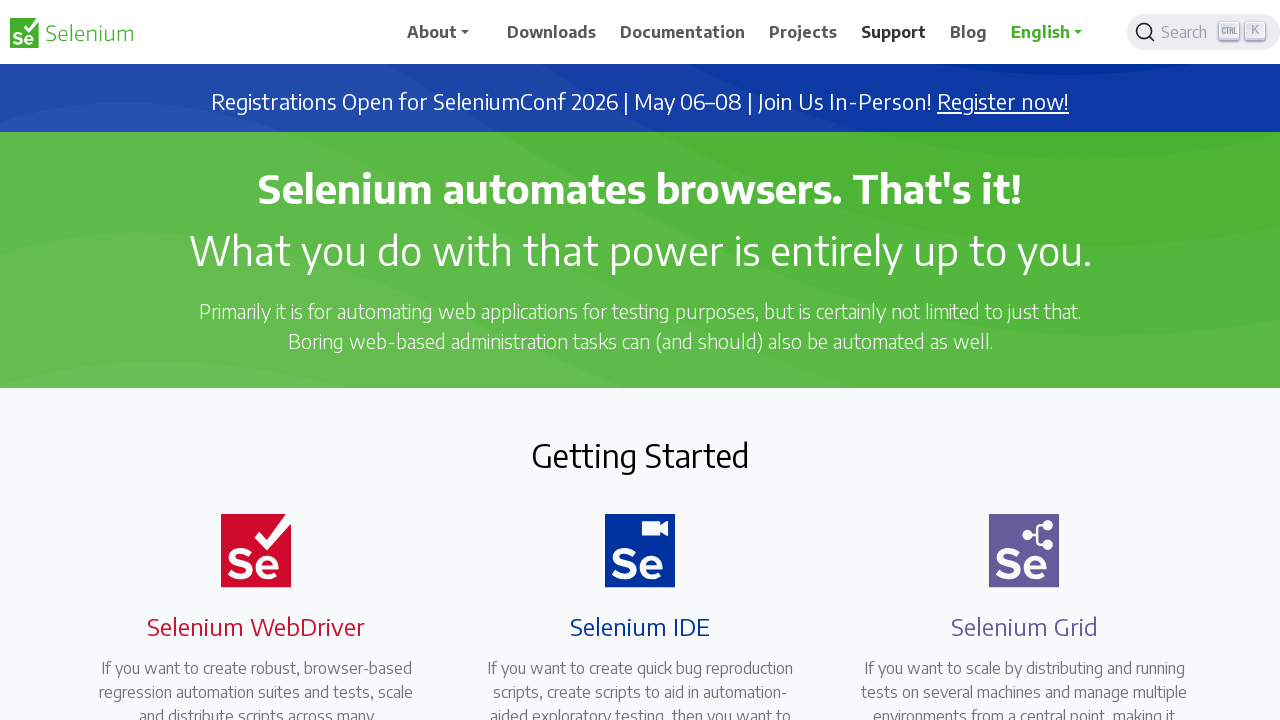

Right-clicked (Ctrl+click) on a navigation menu item to open in new tab at (969, 32) on xpath=//div[@id='main_navbar']/ul/li/a/span >> nth=4
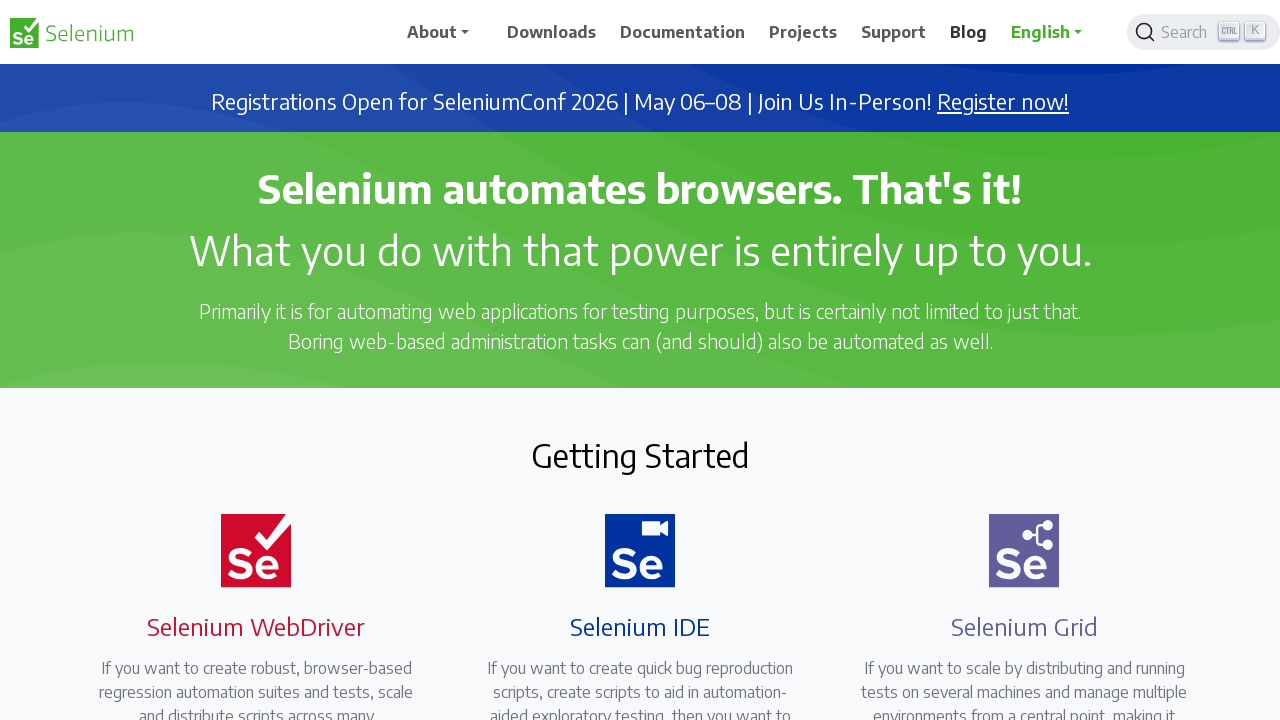

Waited 500ms before opening the next tab
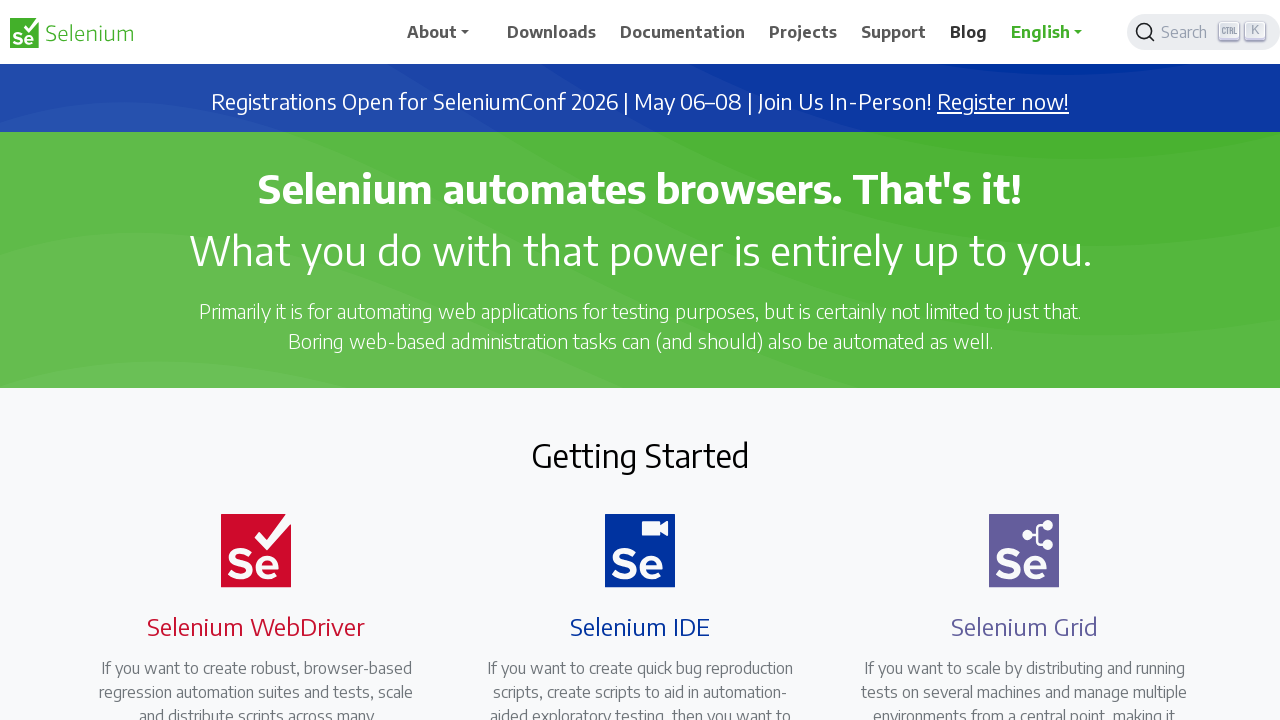

Retrieved all open pages/tabs - total count: 6
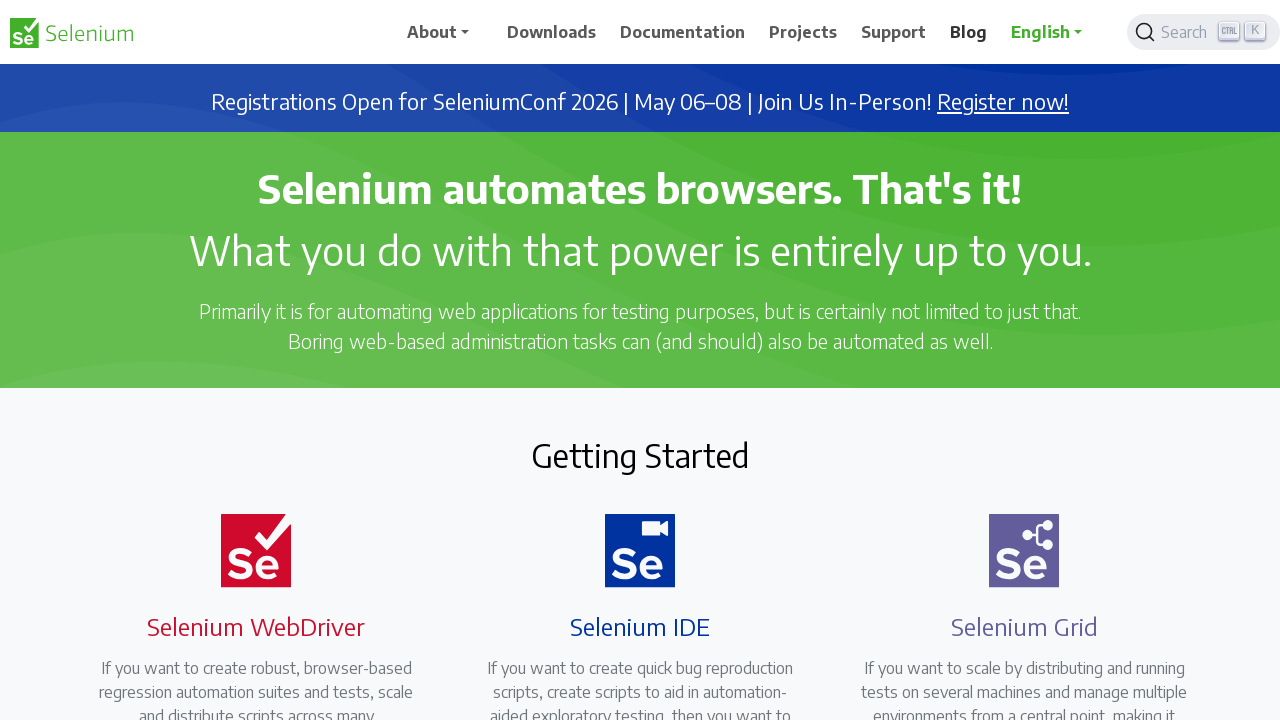

Switched to the last opened tab
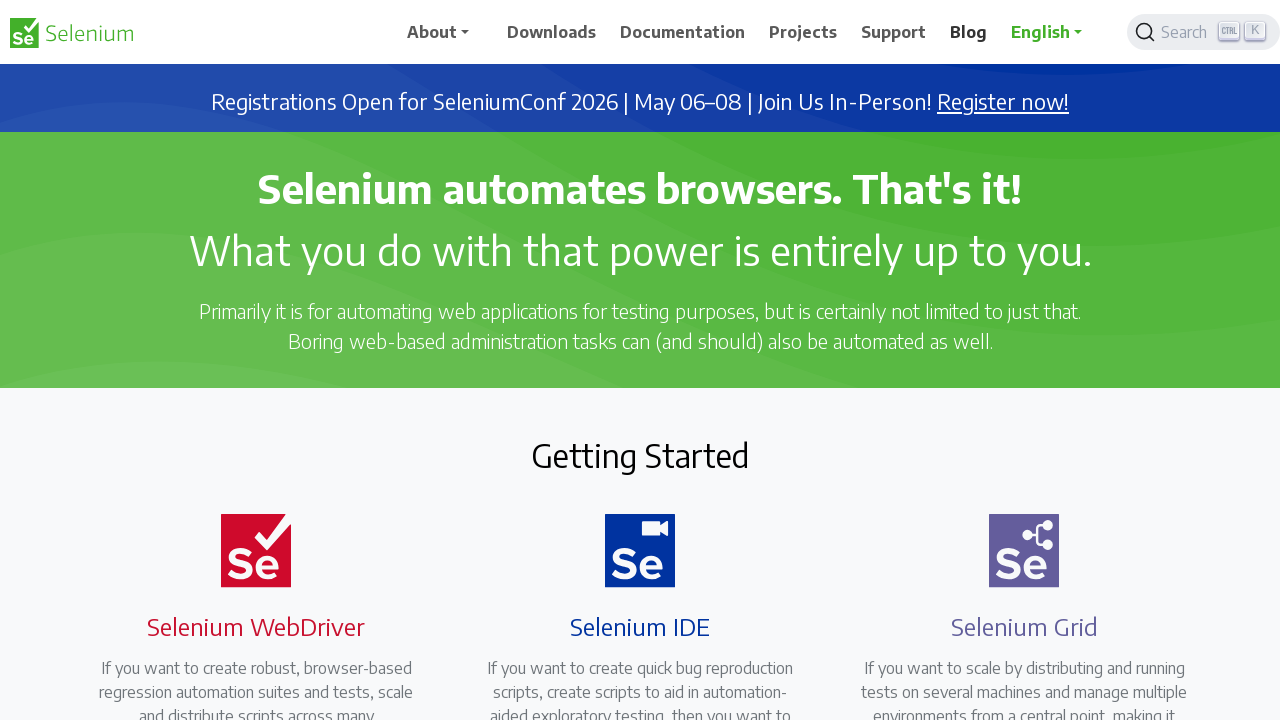

Switched to the documentation tab (index 3)
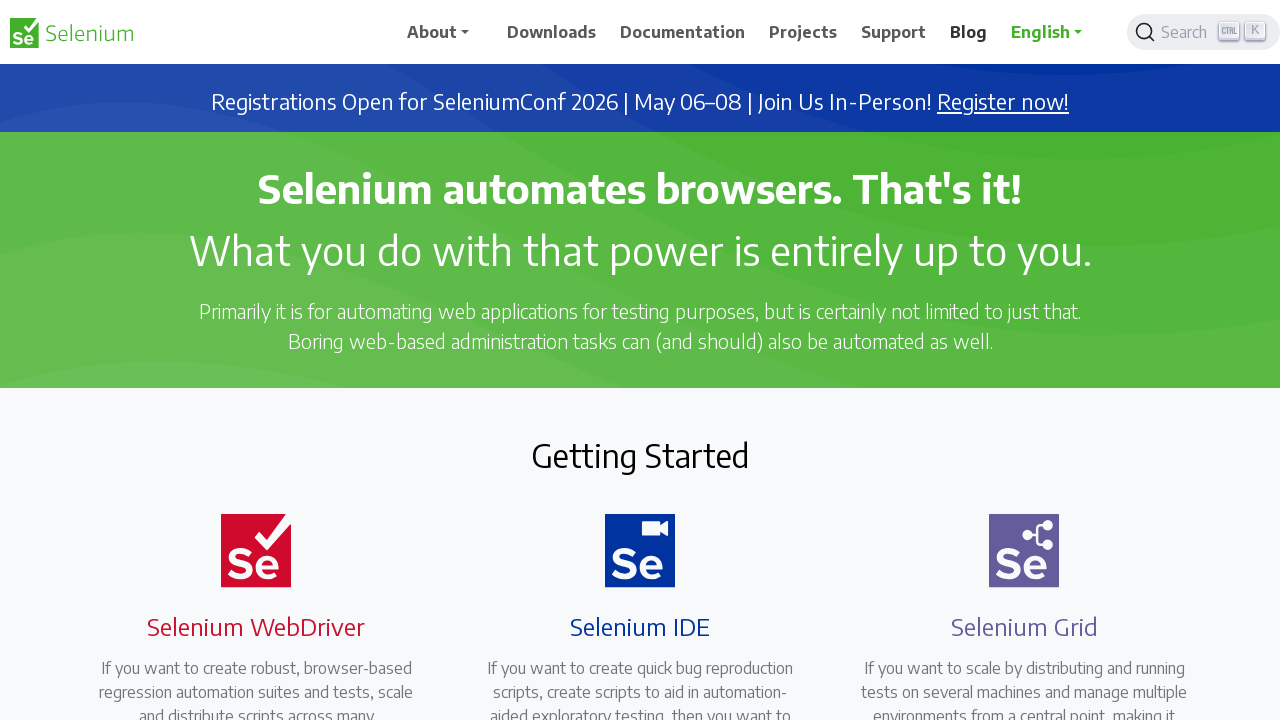

Closed the documentation tab (index 3)
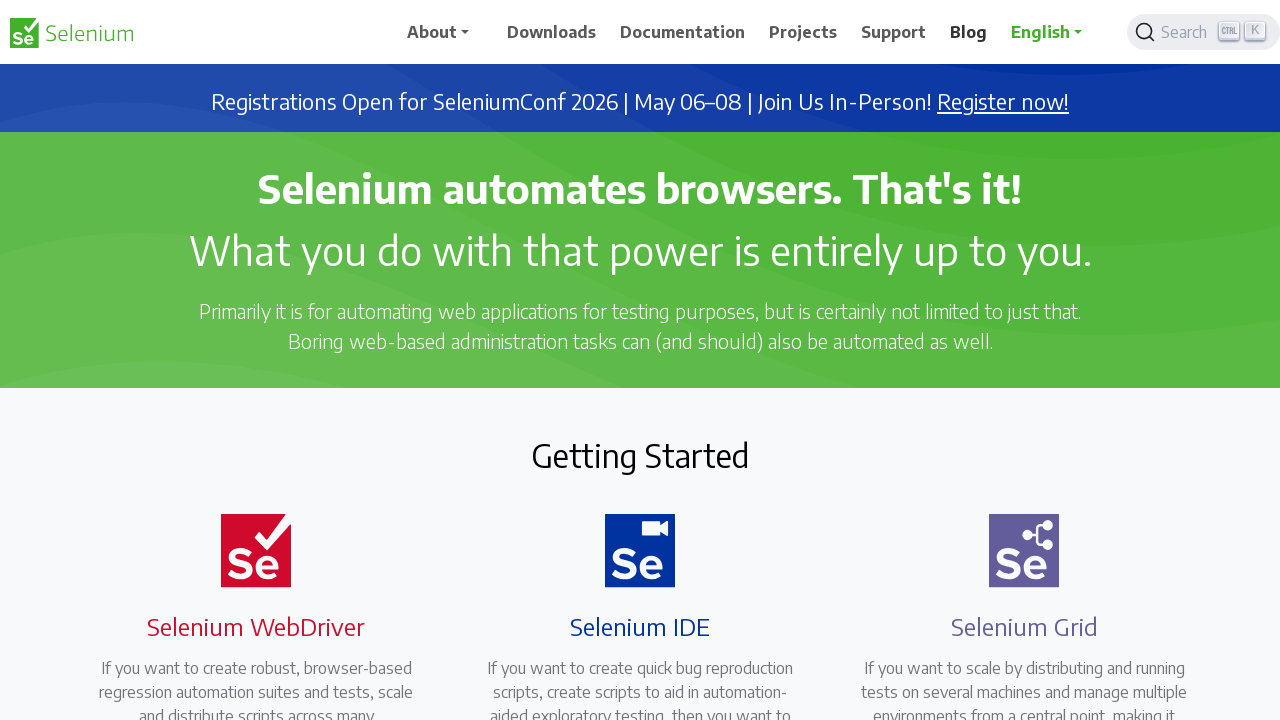

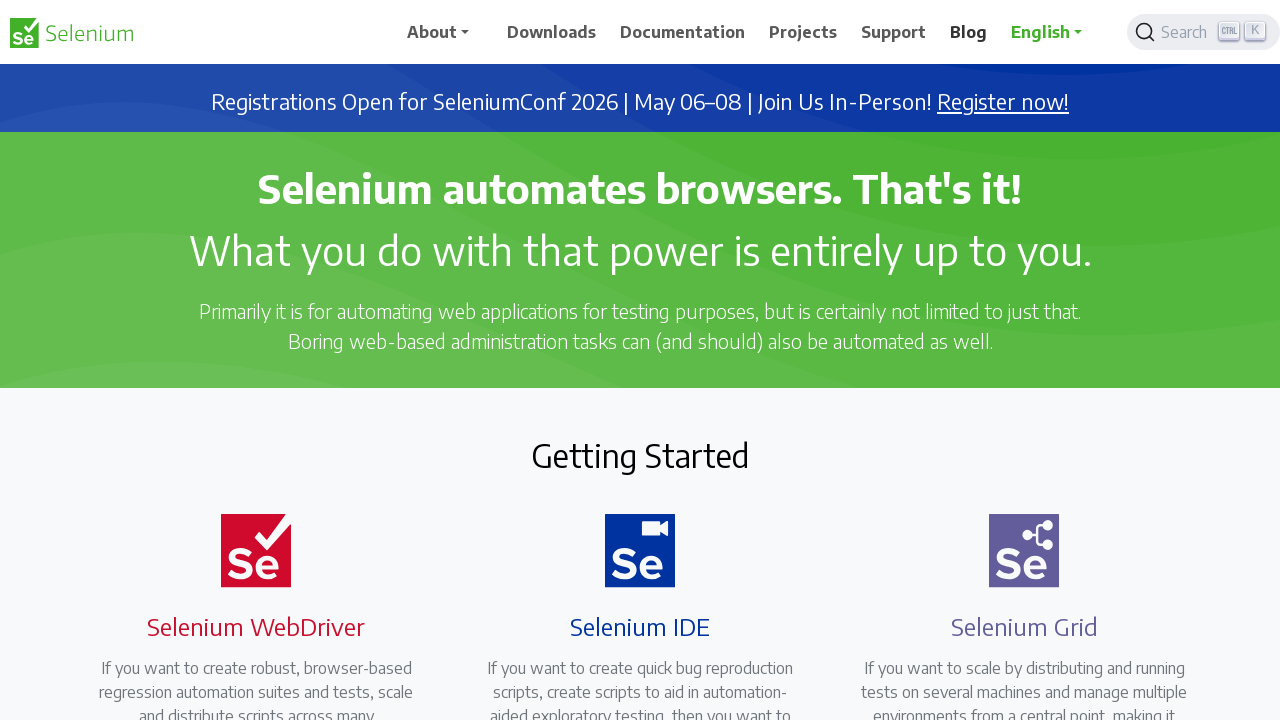